Opens the Sauce Demo website and maximizes the browser window to verify the page loads correctly

Starting URL: https://www.saucedemo.com/

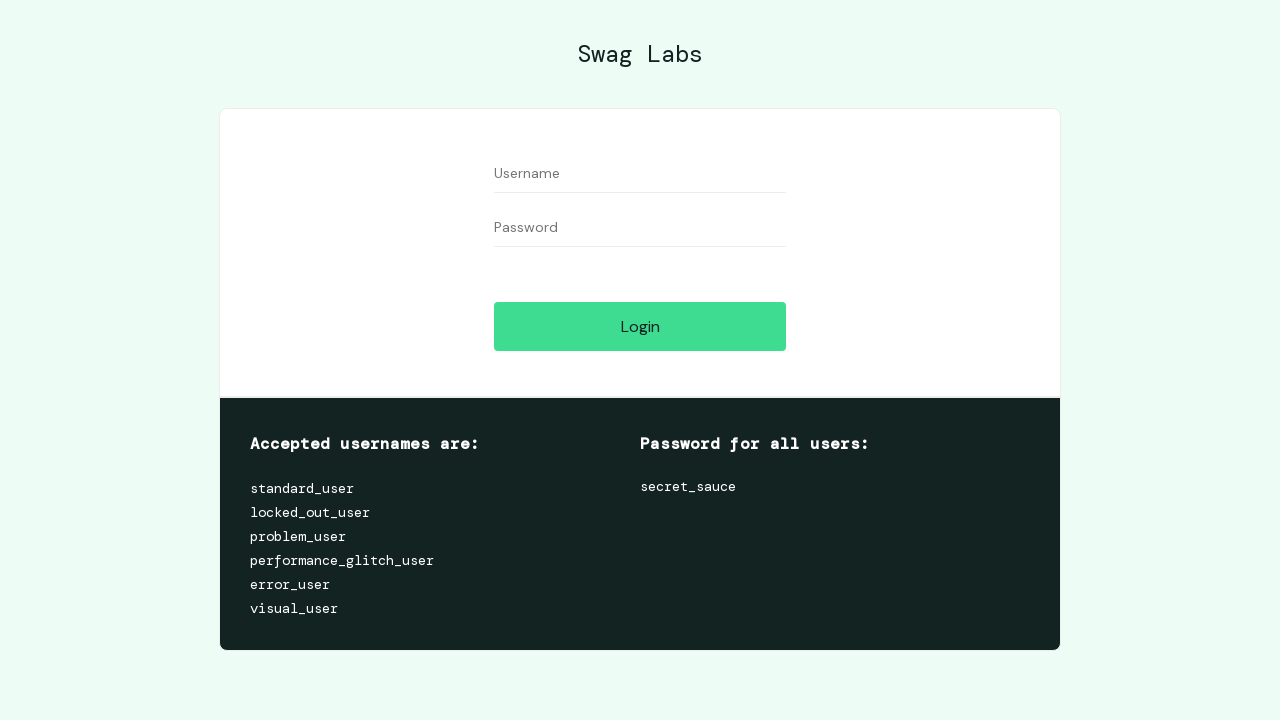

Set viewport size to 1920x1080 to maximize browser window
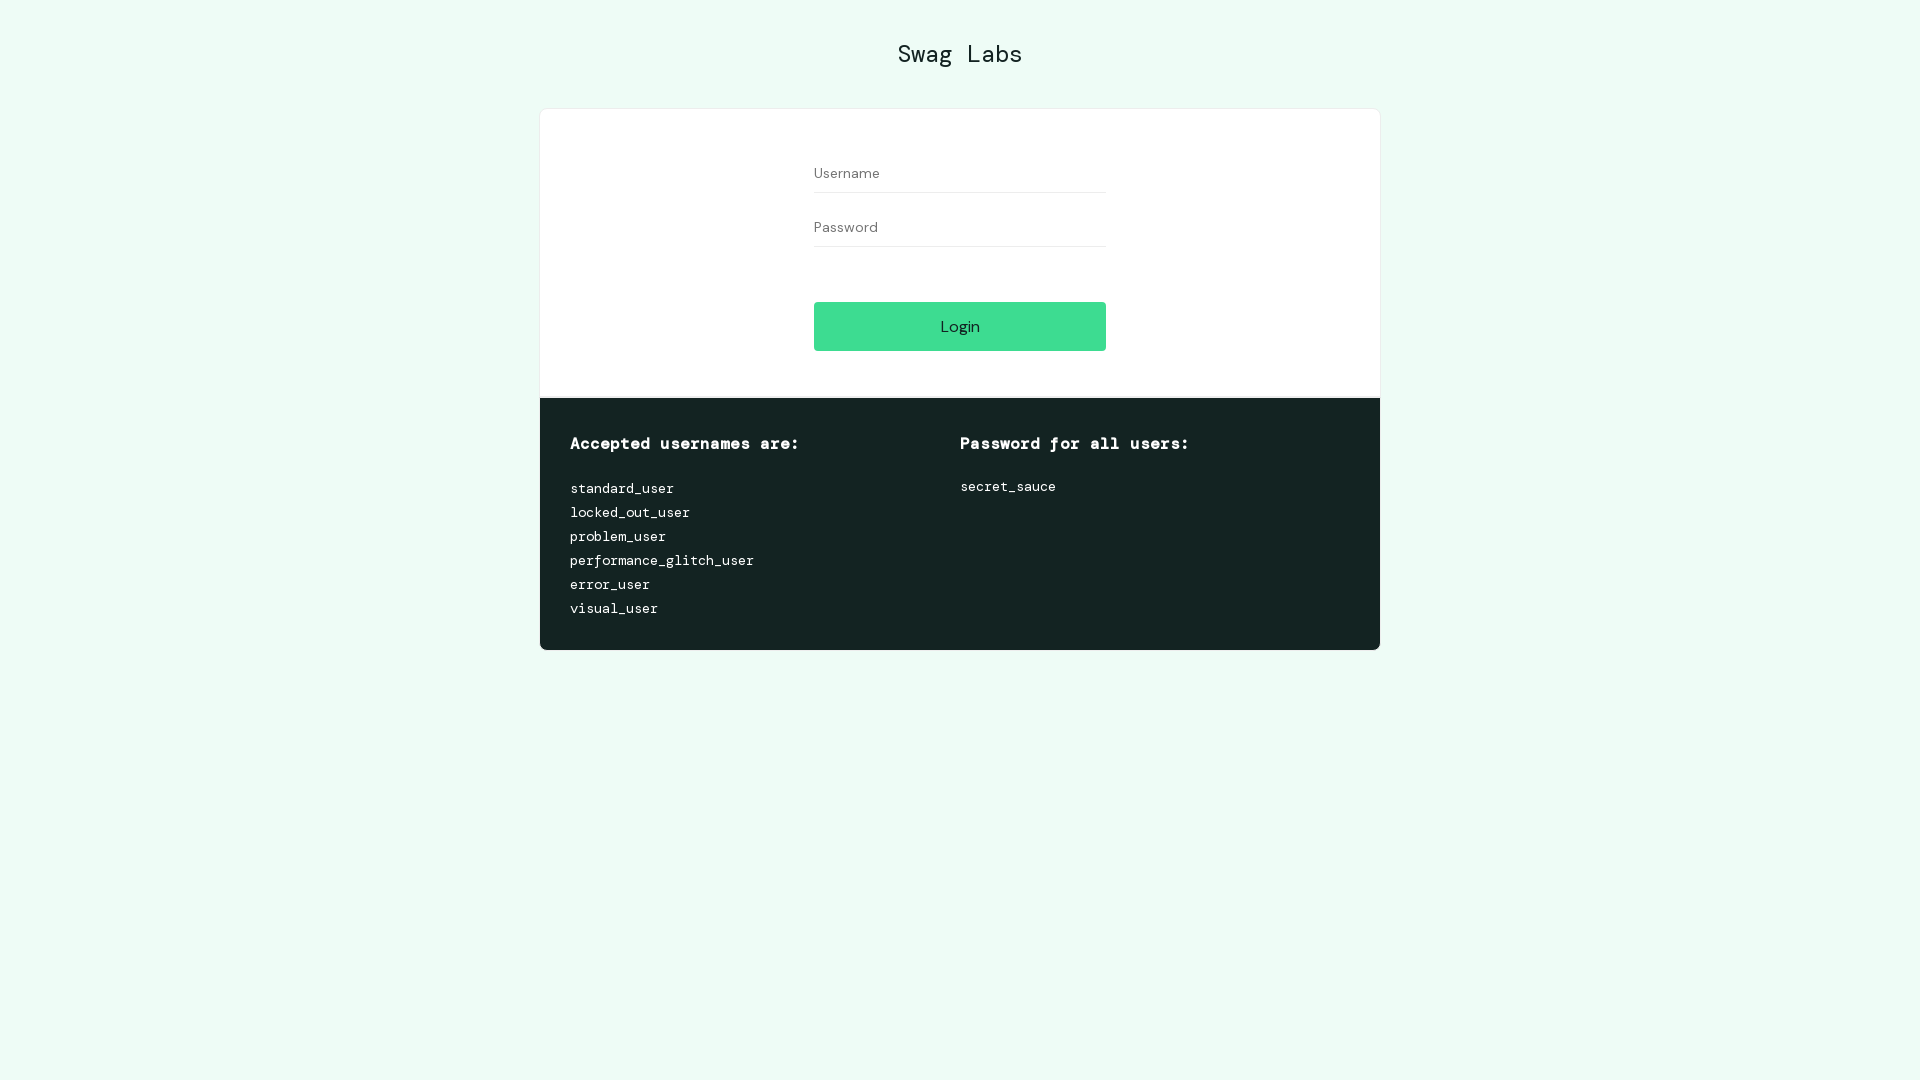

Page loaded successfully - DOM content loaded
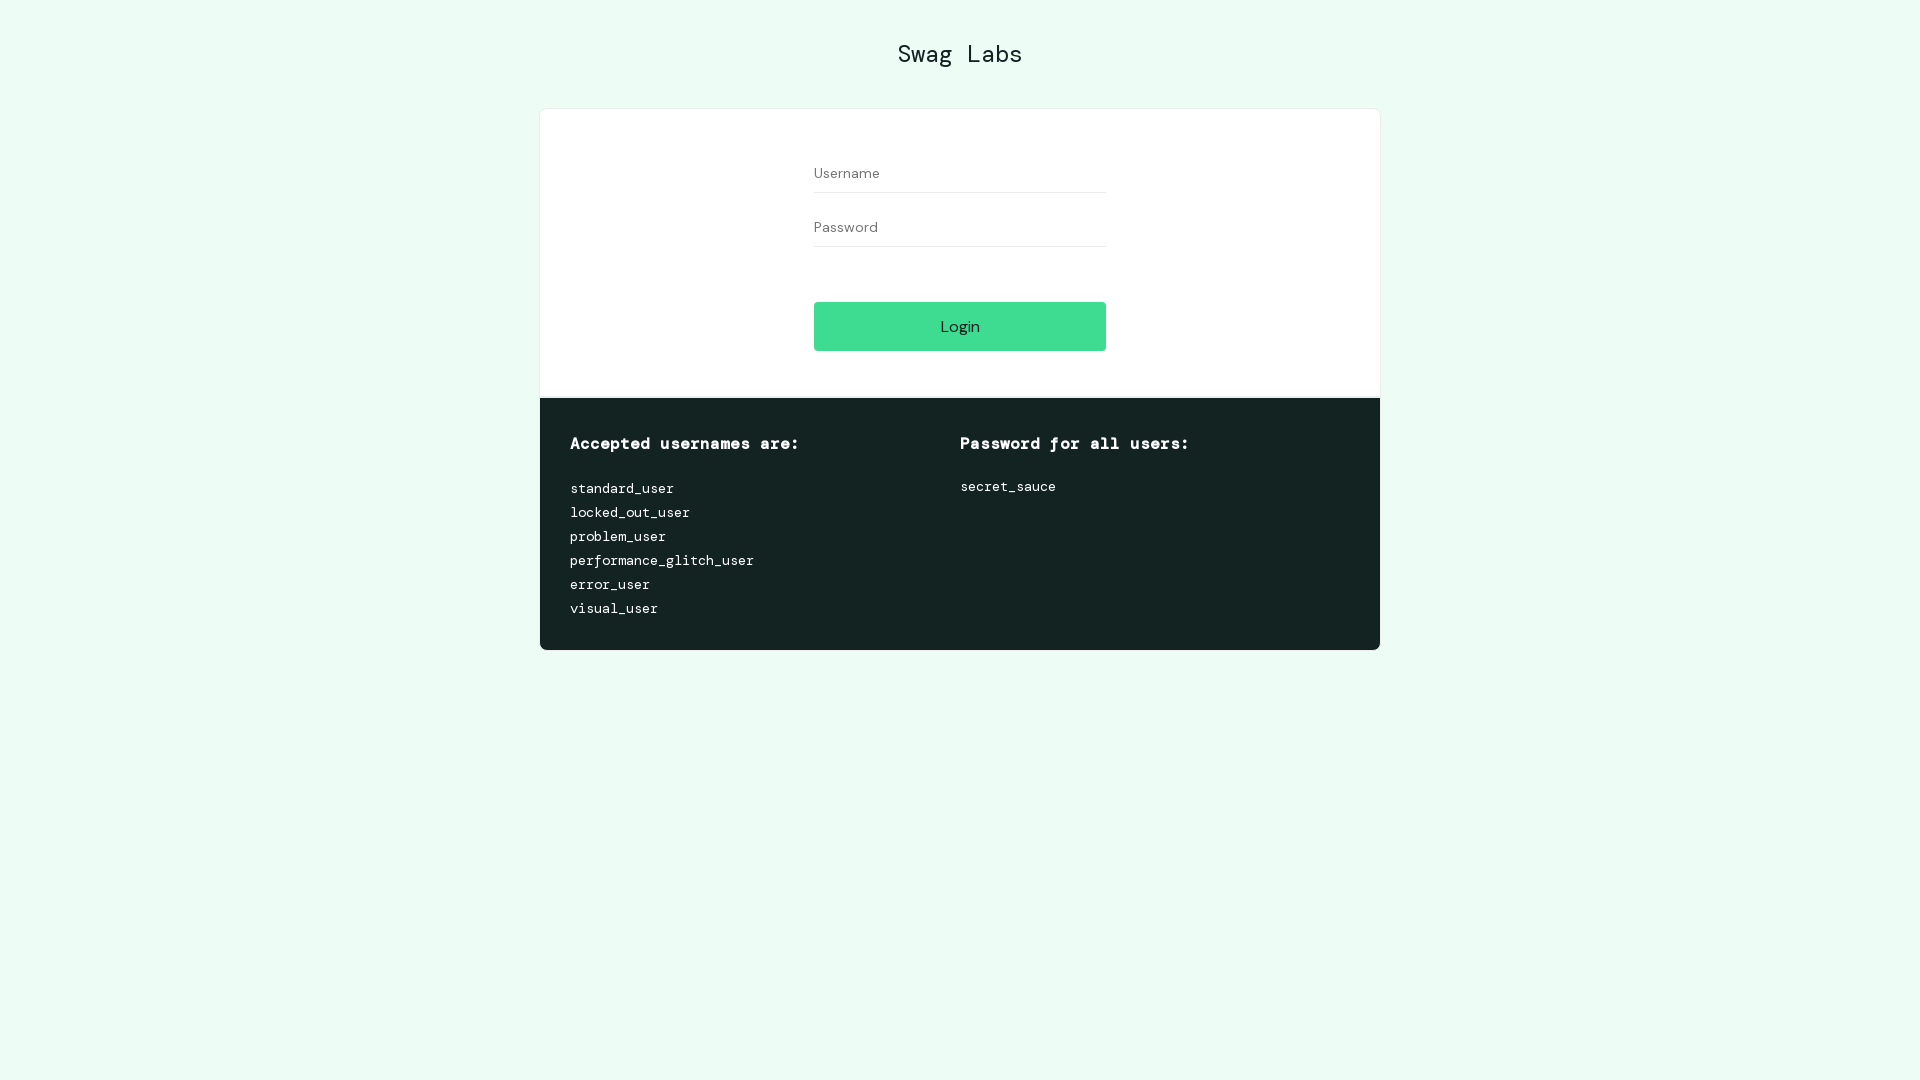

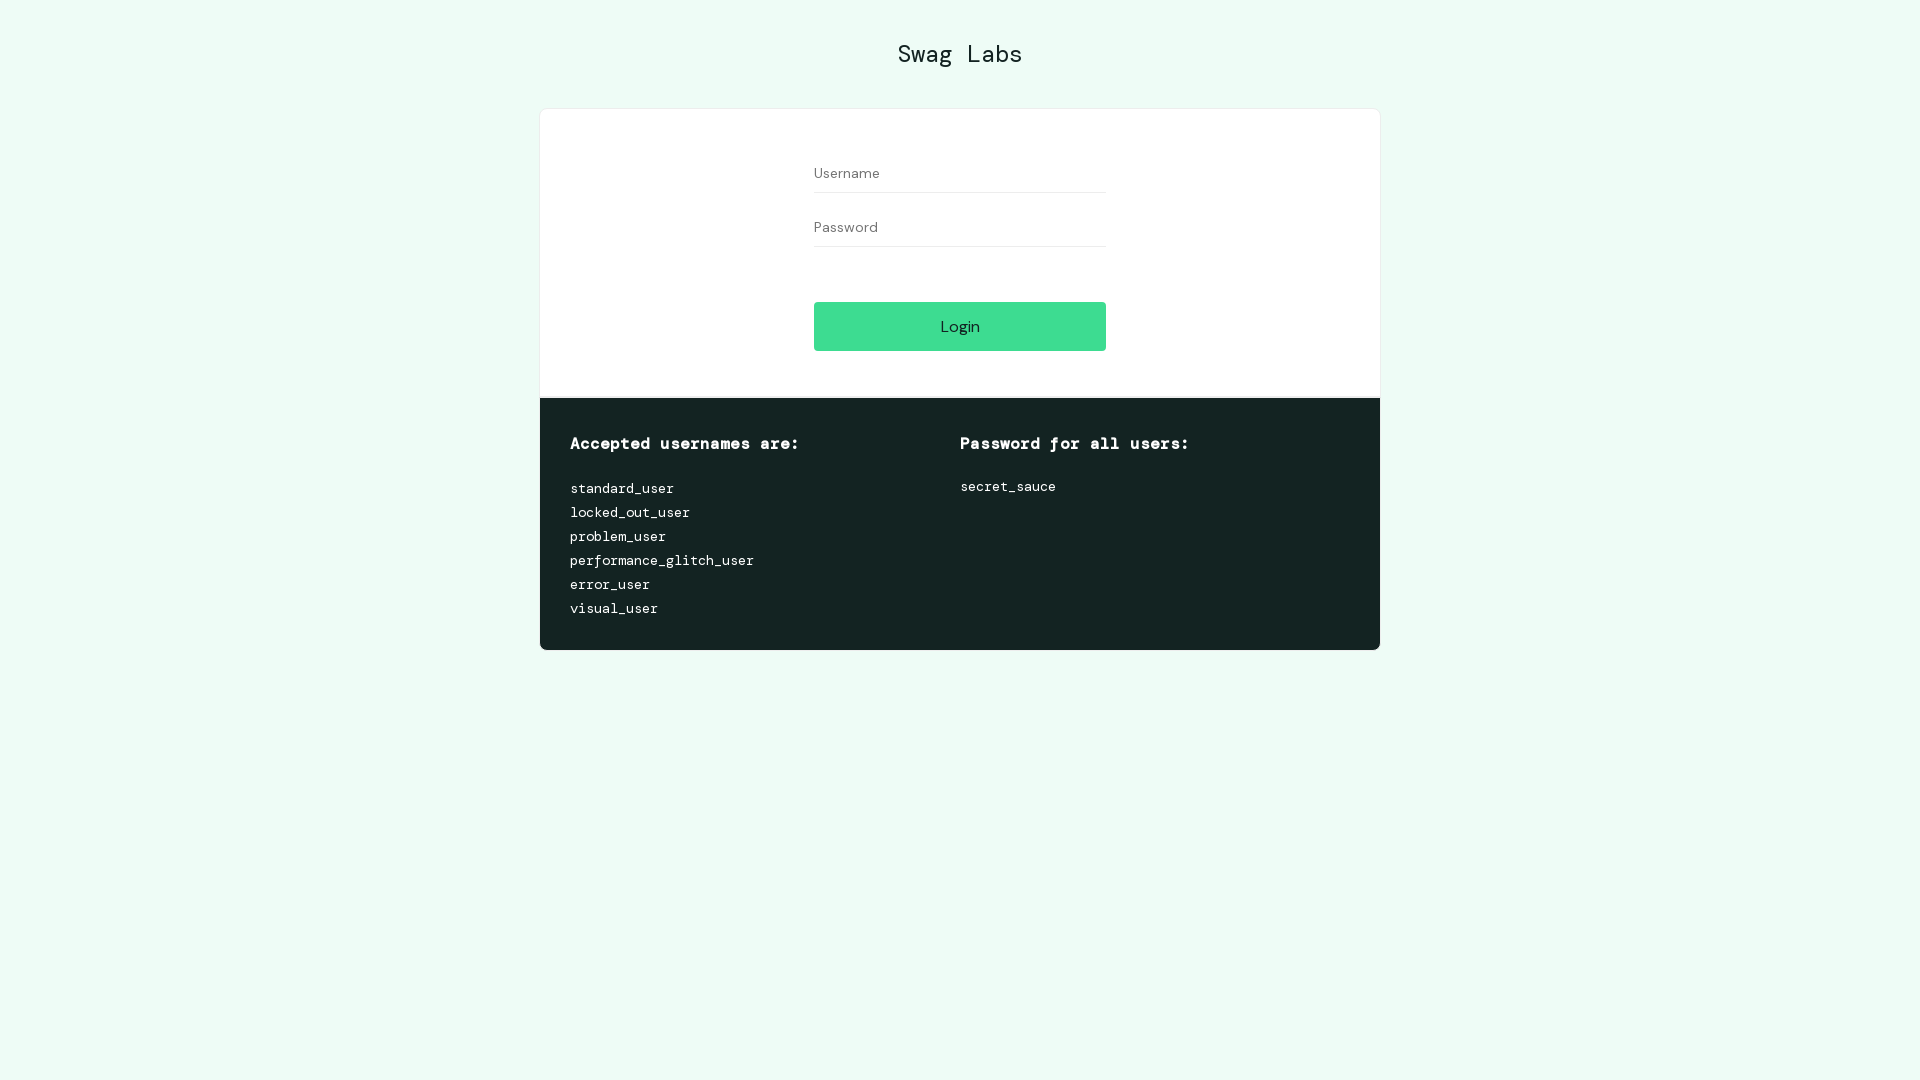